Adds a new record to a web table by filling out a registration form with user details

Starting URL: https://demoqa.com/webtables

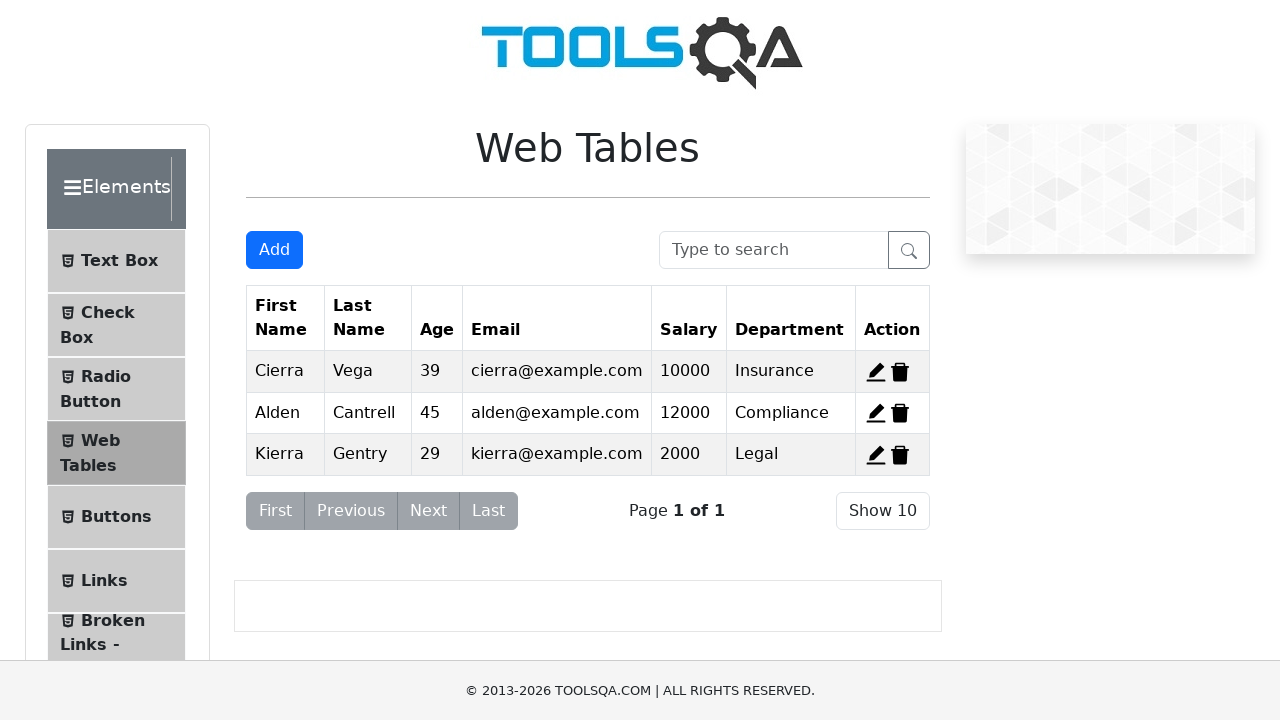

Clicked Add button to open registration form at (274, 250) on #addNewRecordButton
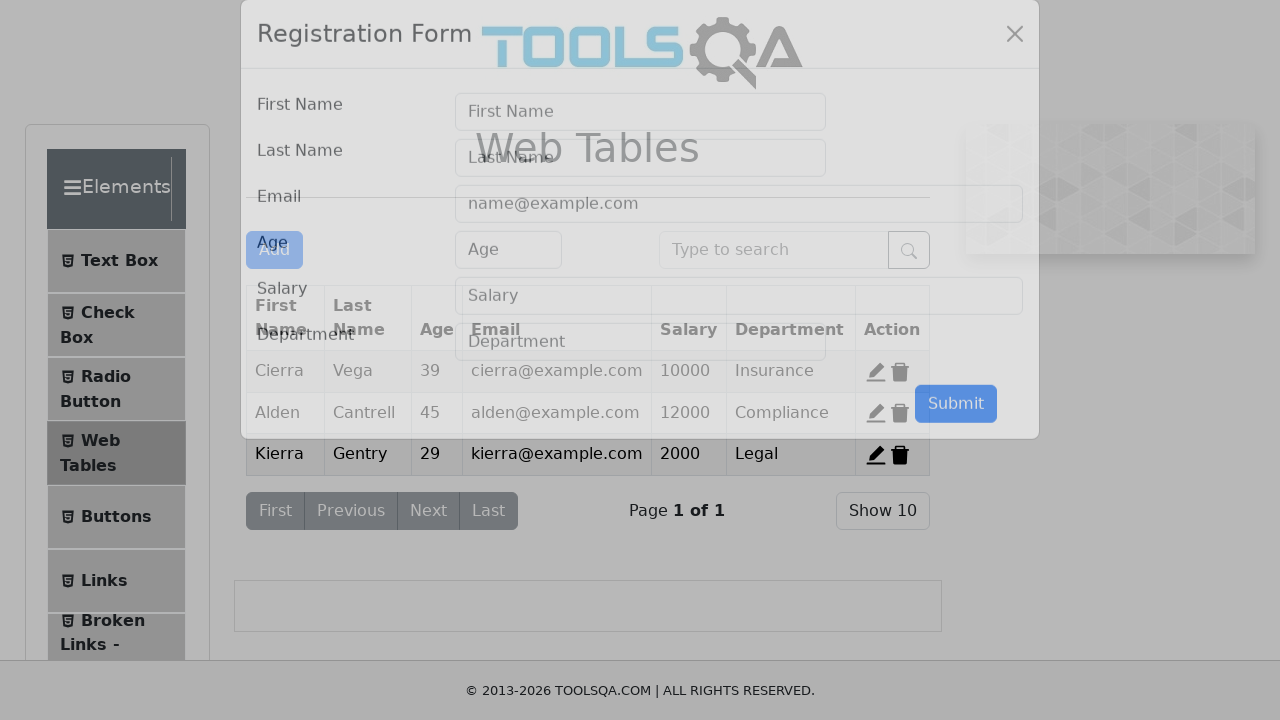

Filled first name field with 'Nazneen' on #firstName
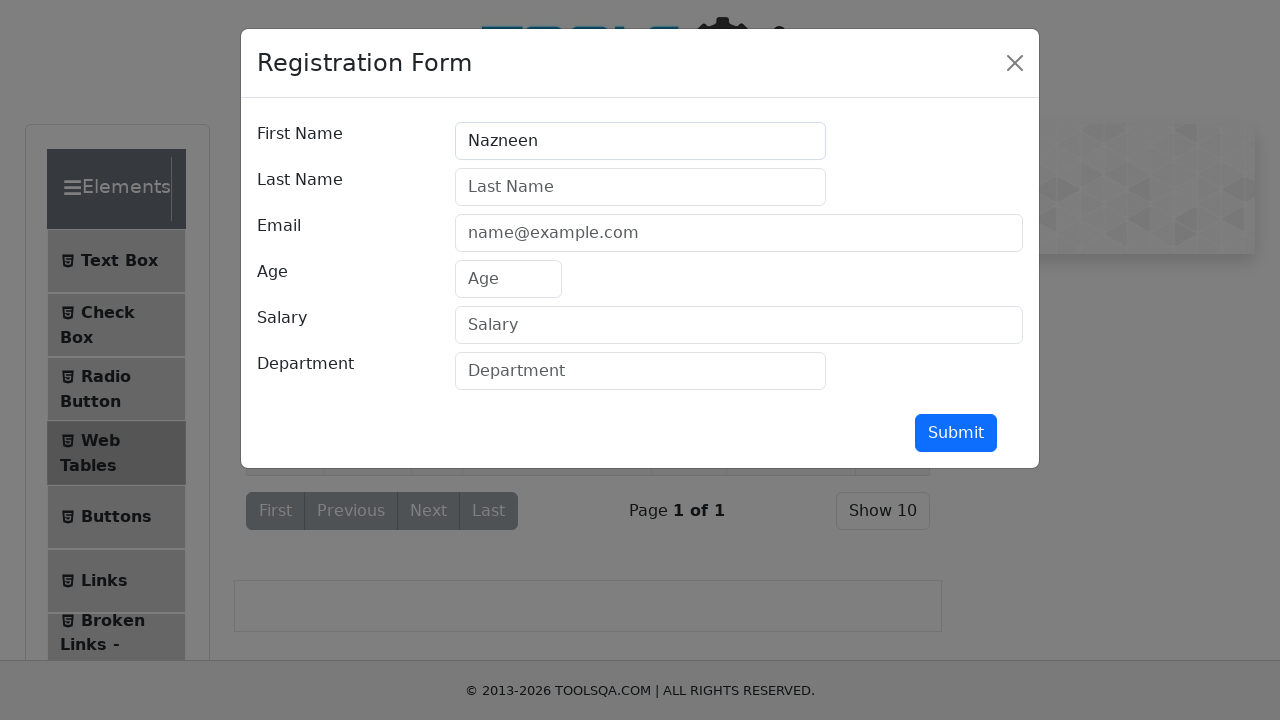

Filled last name field with 'Rahman' on #lastName
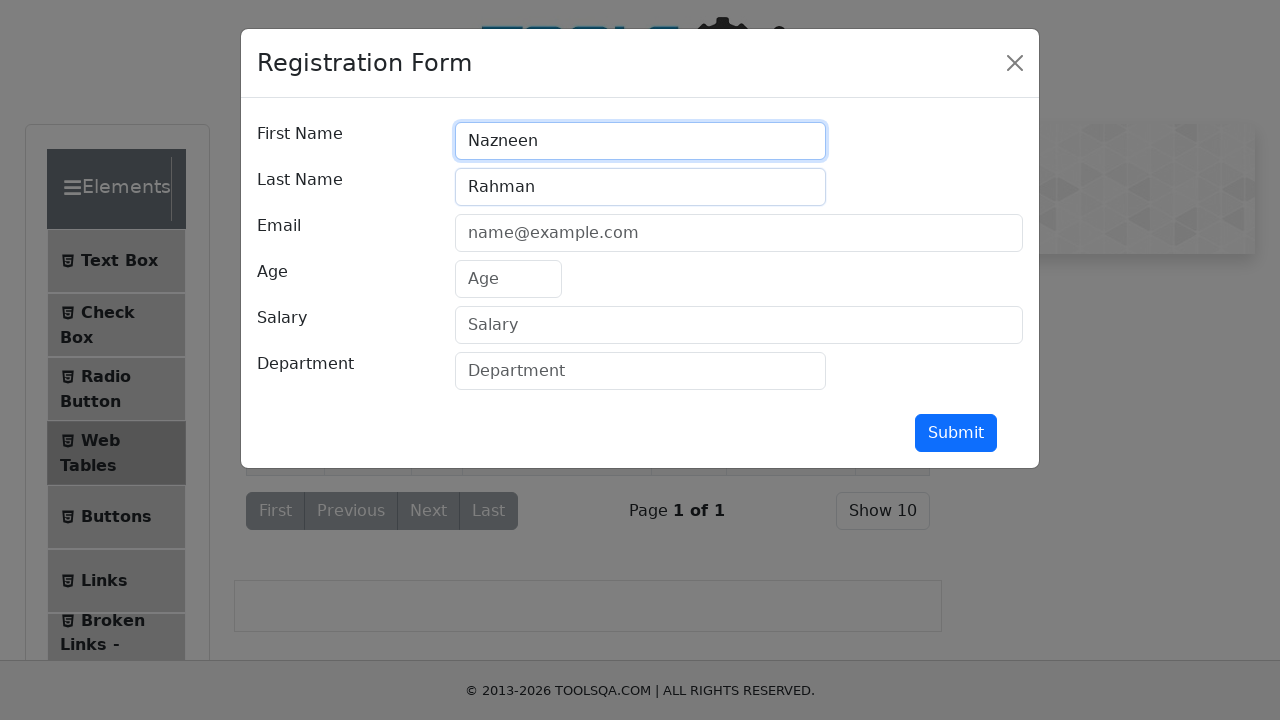

Filled email field with 'naz@yopmail.com' on #userEmail
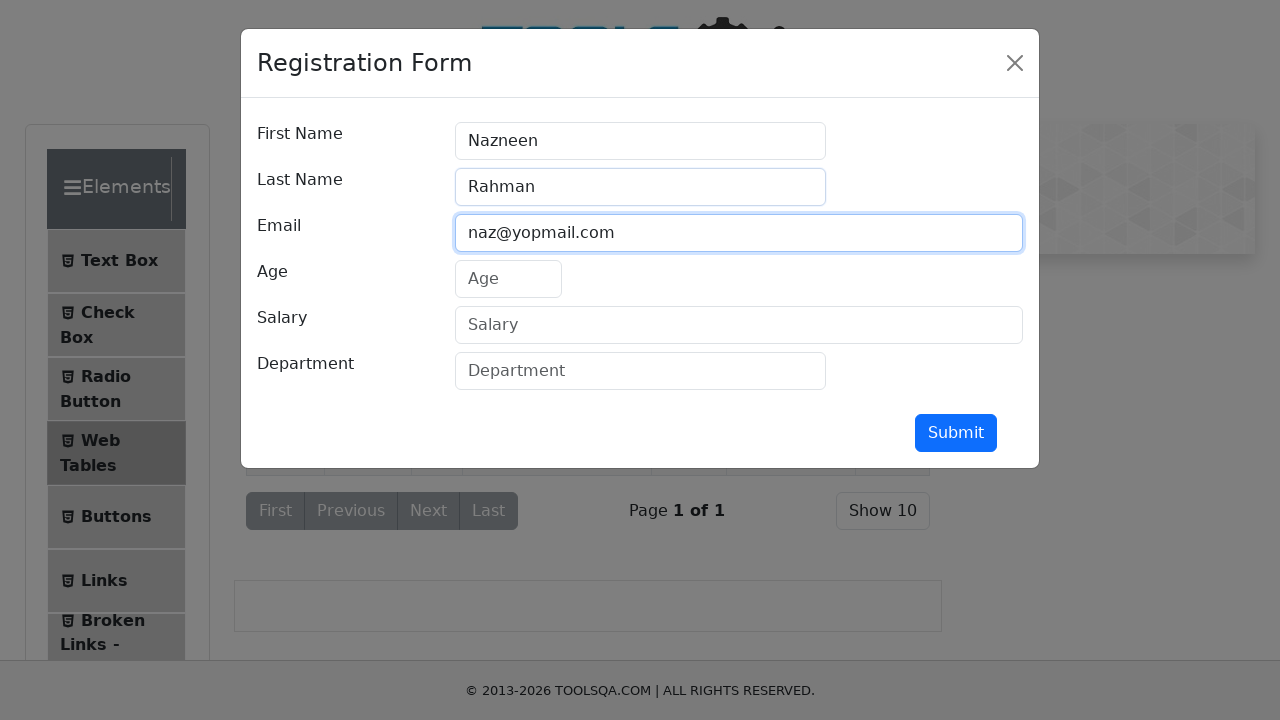

Filled age field with '27' on #age
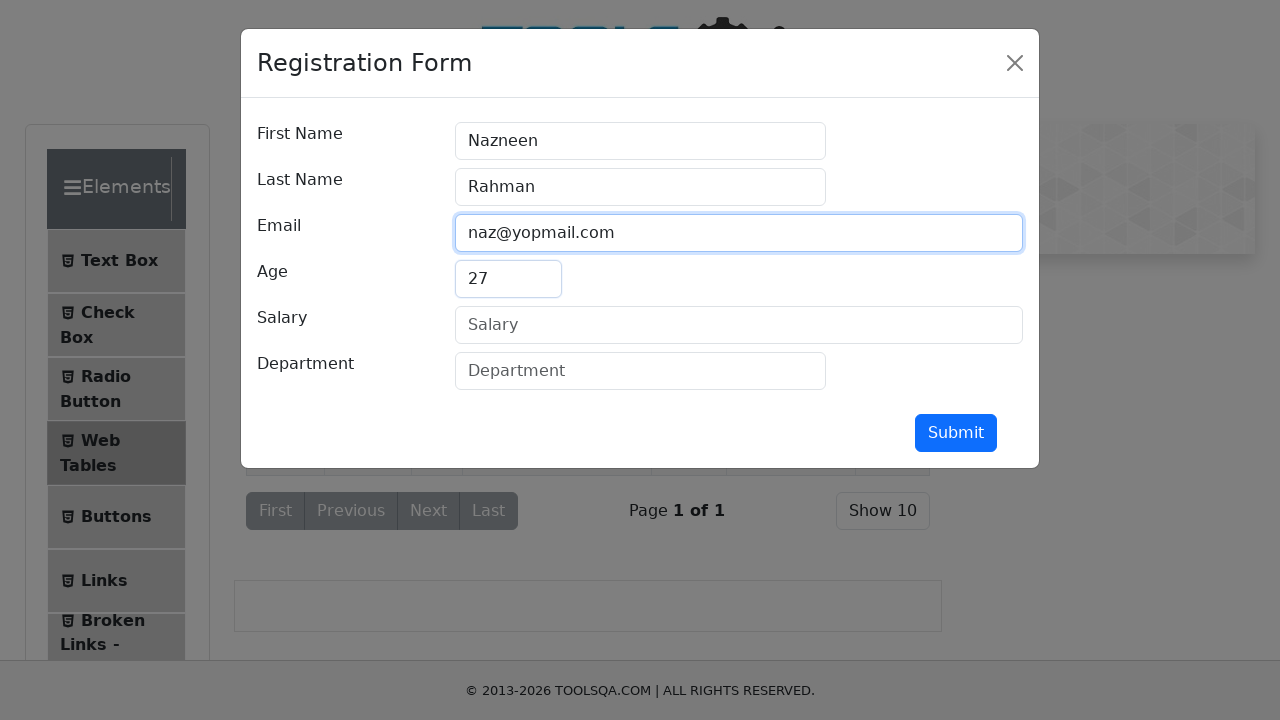

Filled salary field with '1' on #salary
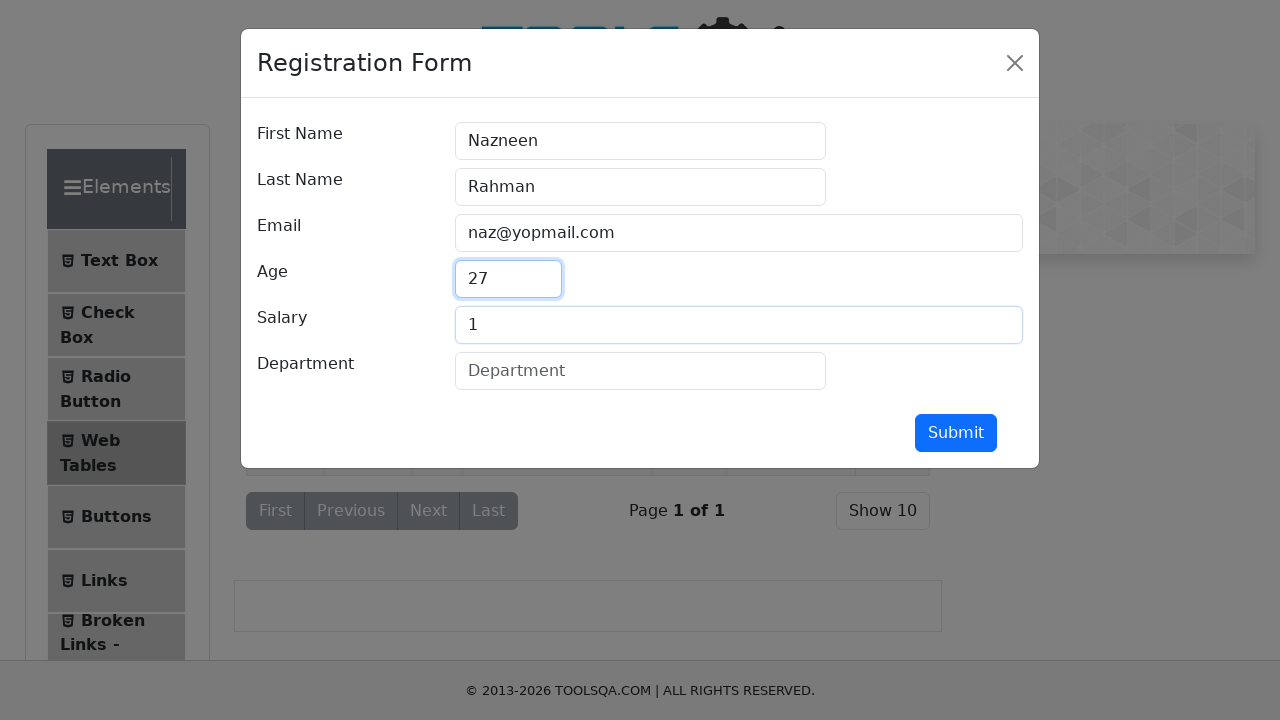

Filled department field with 'SQA ENGINEER' on #department
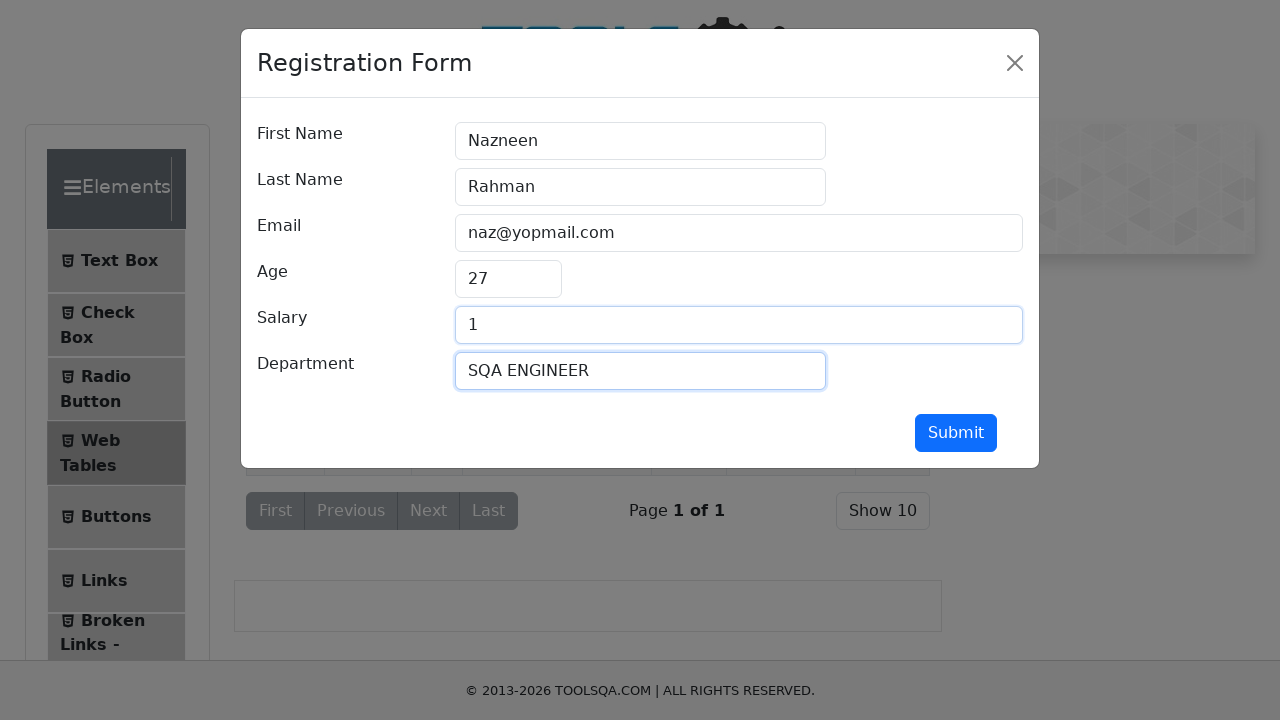

Clicked submit button to add new record at (956, 433) on #submit
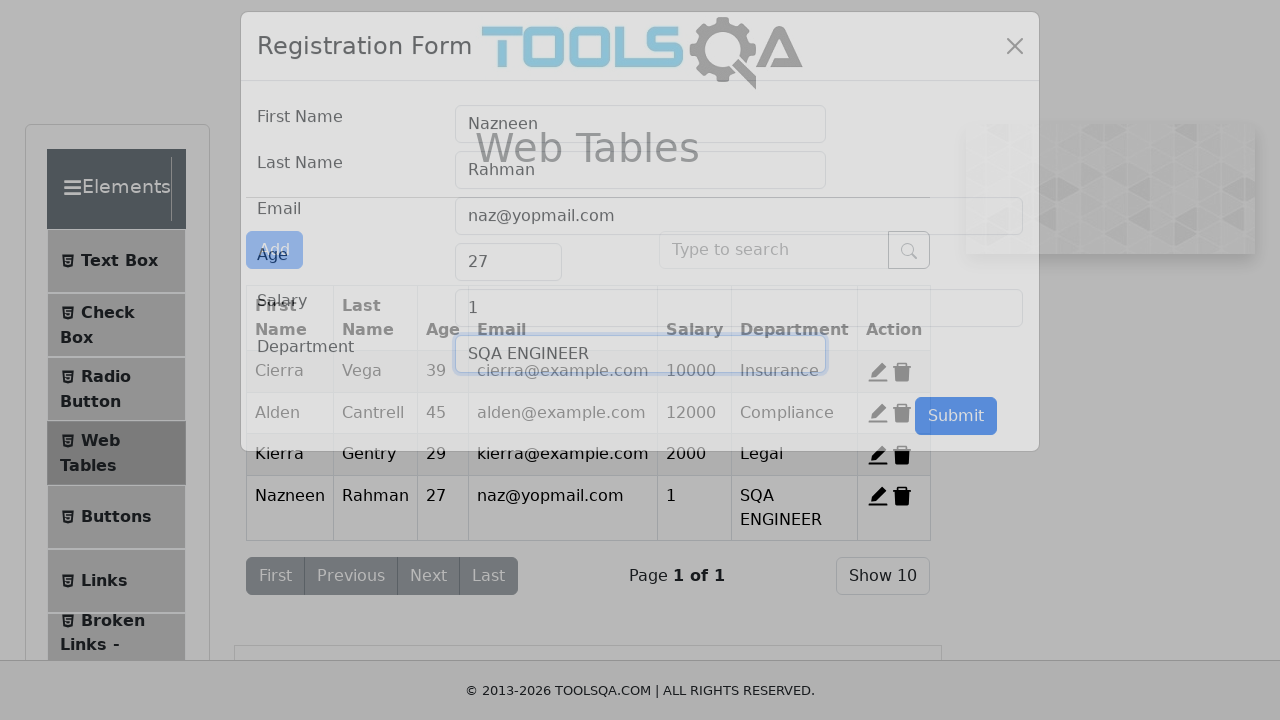

Waited for form to close and table to update
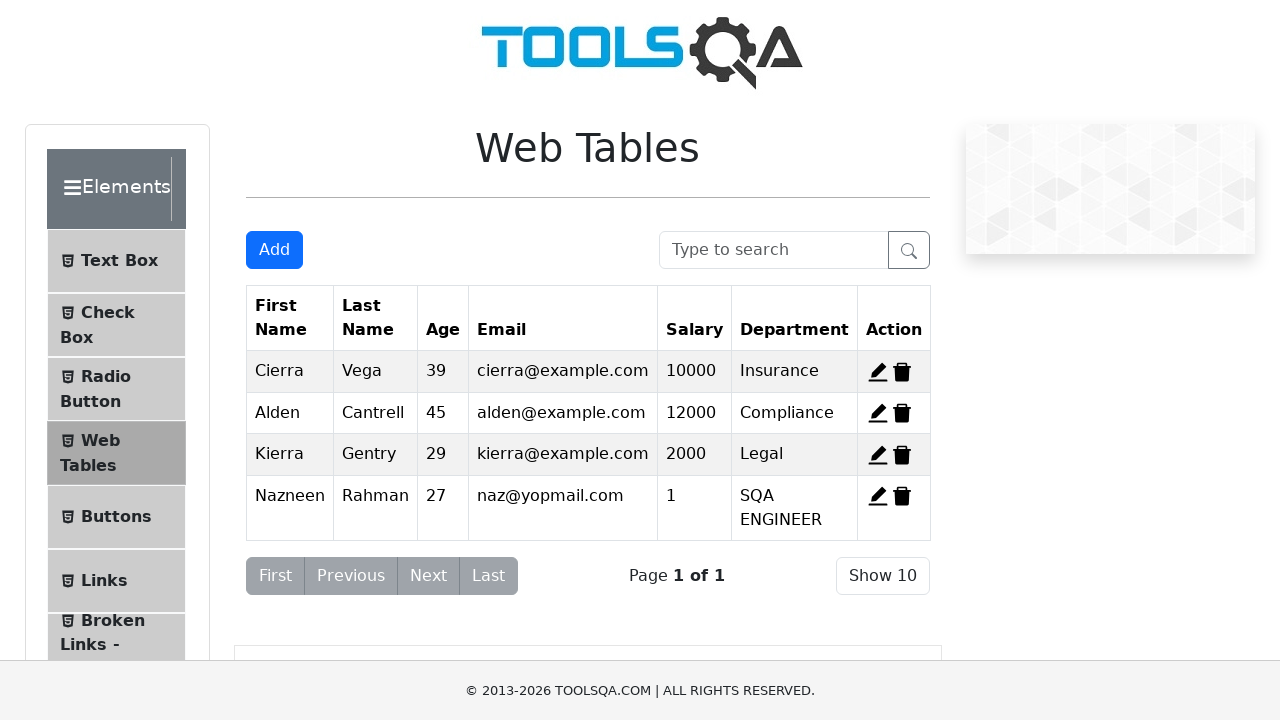

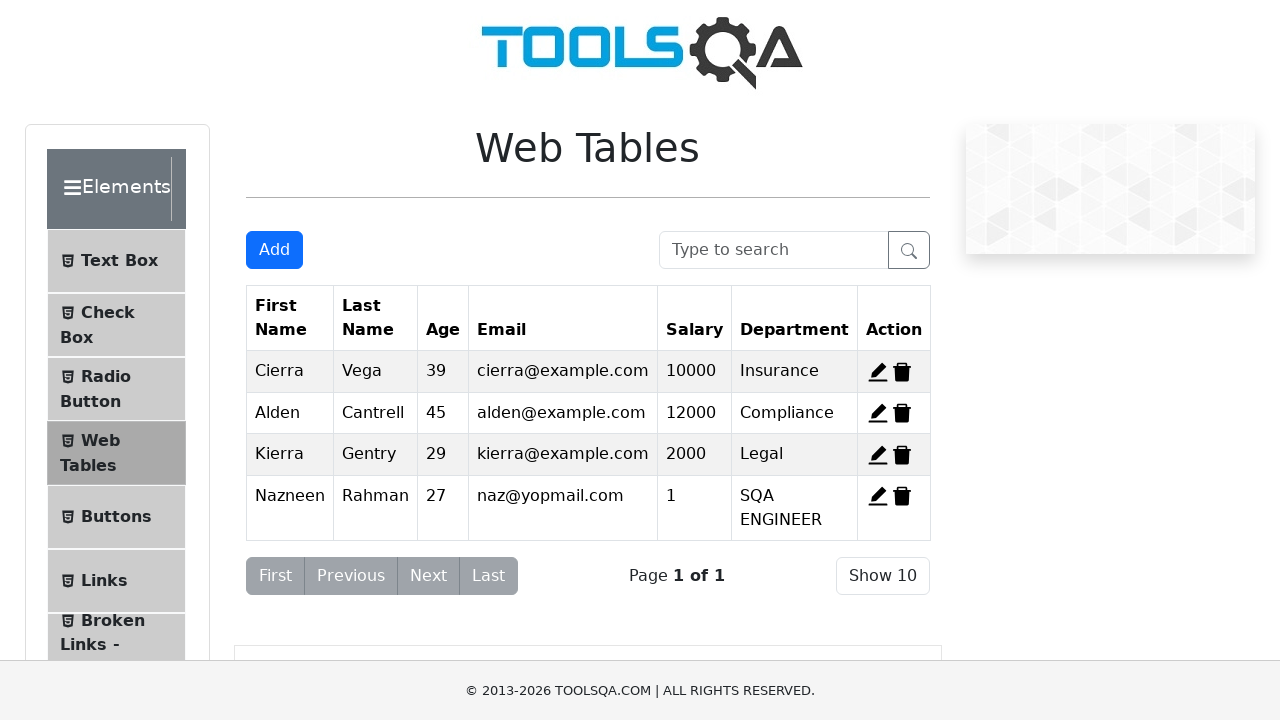